Tests sidebar navigation menu on Samsung Galaxy S21 viewport by clicking the hamburger menu toggle and verifying the sidebar appears

Starting URL: https://ted-protocol-whitepaper-dpgs2c0gj-tedprotocols-projects.vercel.app/

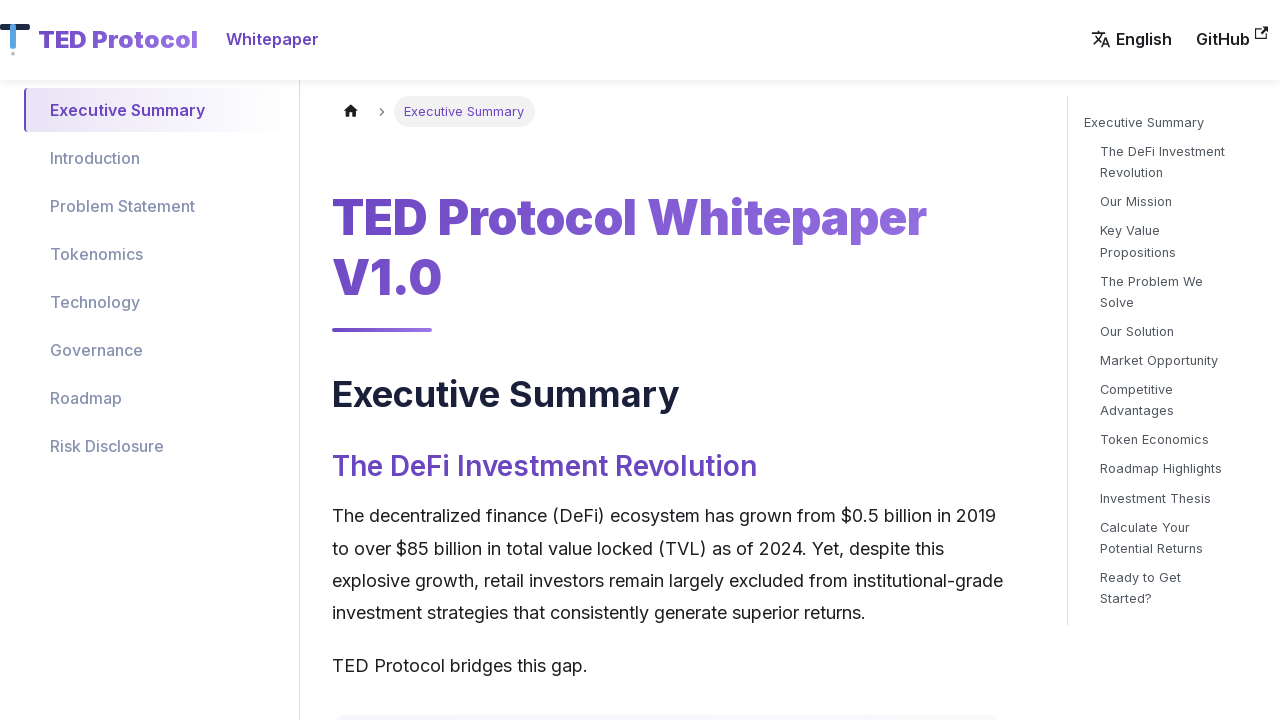

Set viewport to Samsung Galaxy S21 dimensions (360x800)
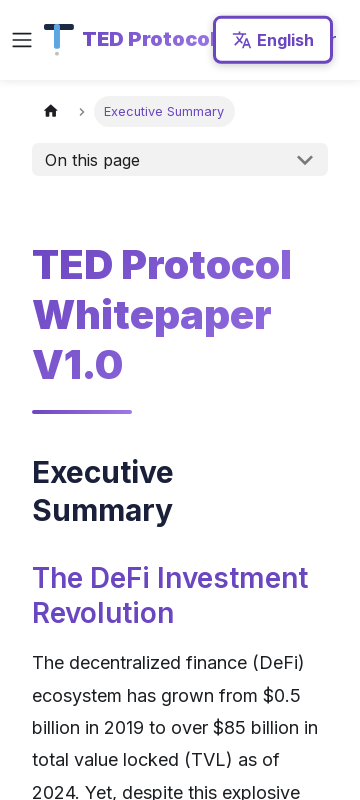

Waited for page to fully load with networkidle state
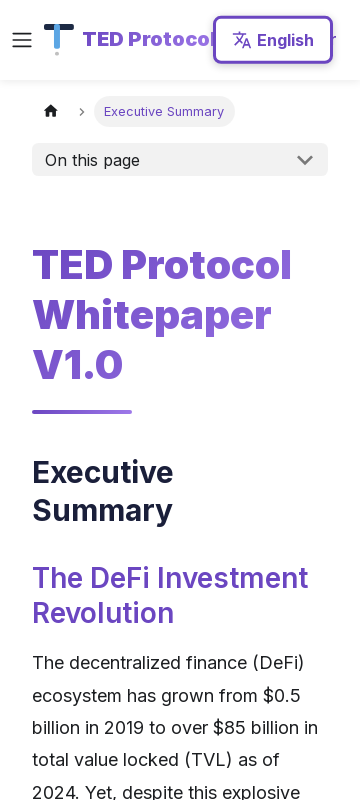

Clicked hamburger menu toggle to open sidebar at (22, 40) on .navbar__toggle
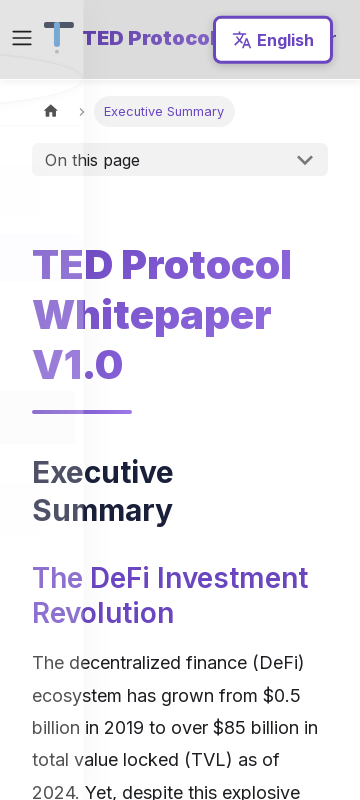

Sidebar navigation menu appeared
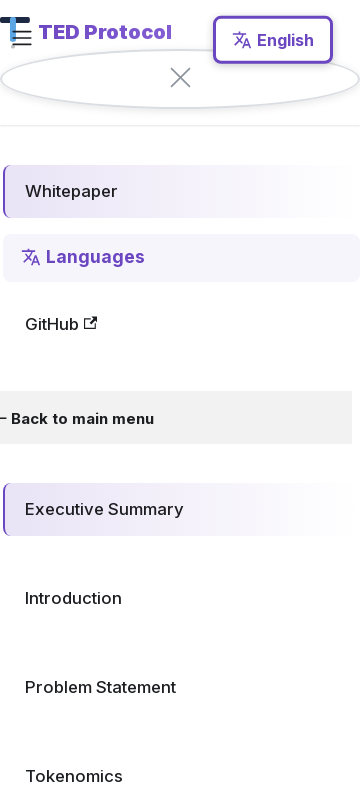

Verified close button is visible in sidebar
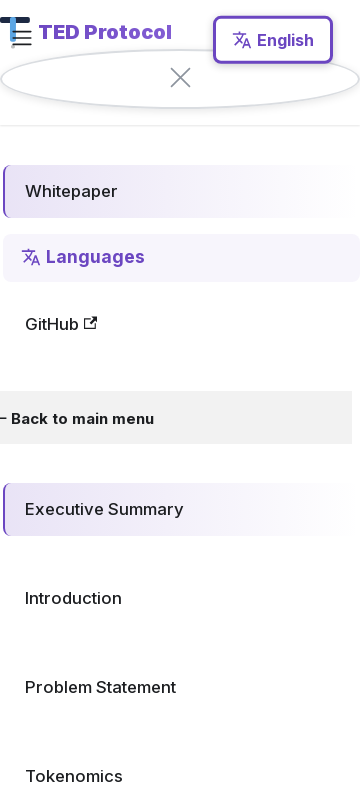

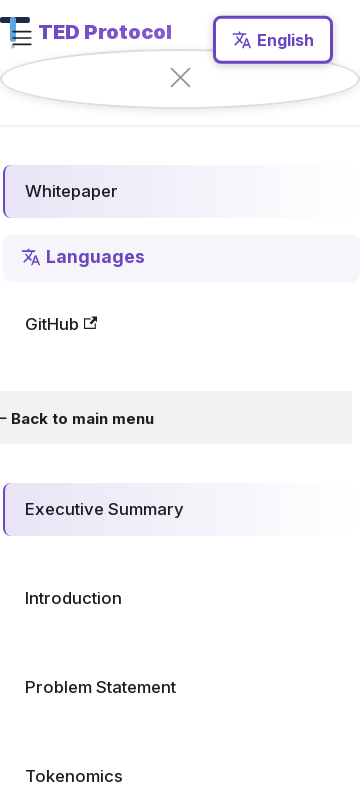